Tests navigation through store categories (Mac, iPhone, Watch, Accessories) by clicking each category menu item, verifying the page title contains the category name, and navigating back to the home page.

Starting URL: https://store-qa.portnov.com/

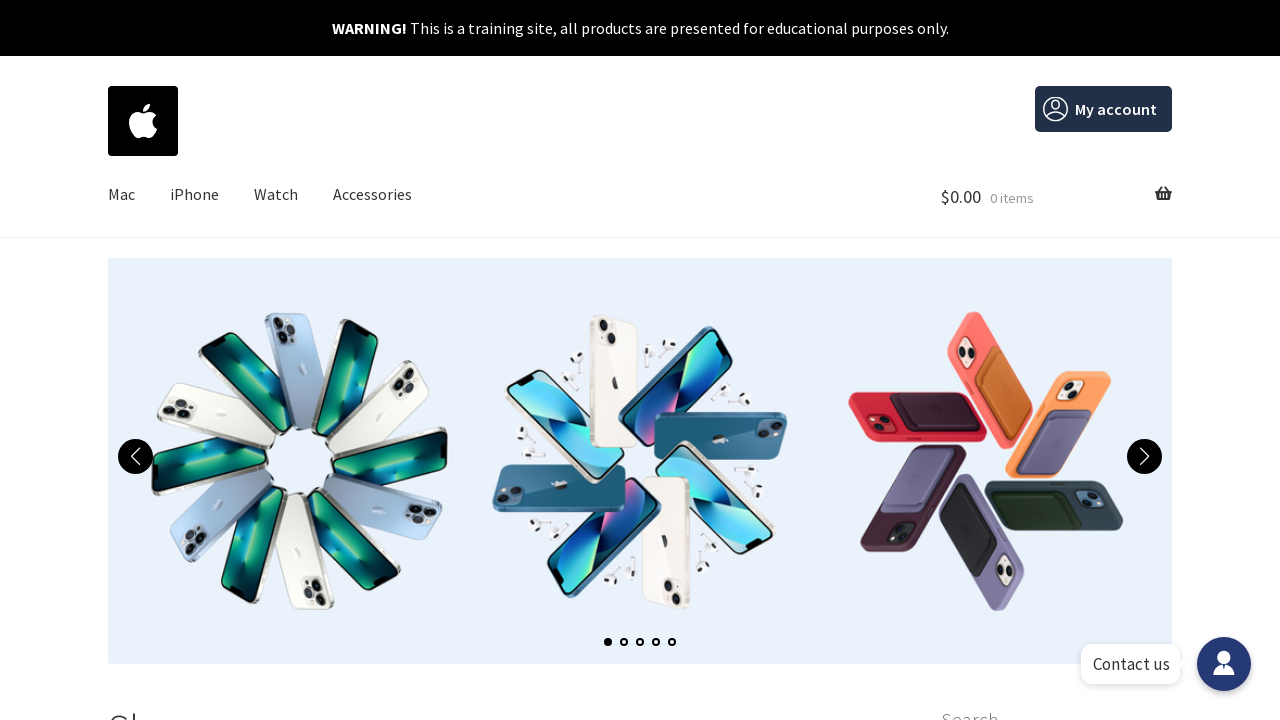

Clicked Mac category menu item at (122, 195) on #menu-item-15
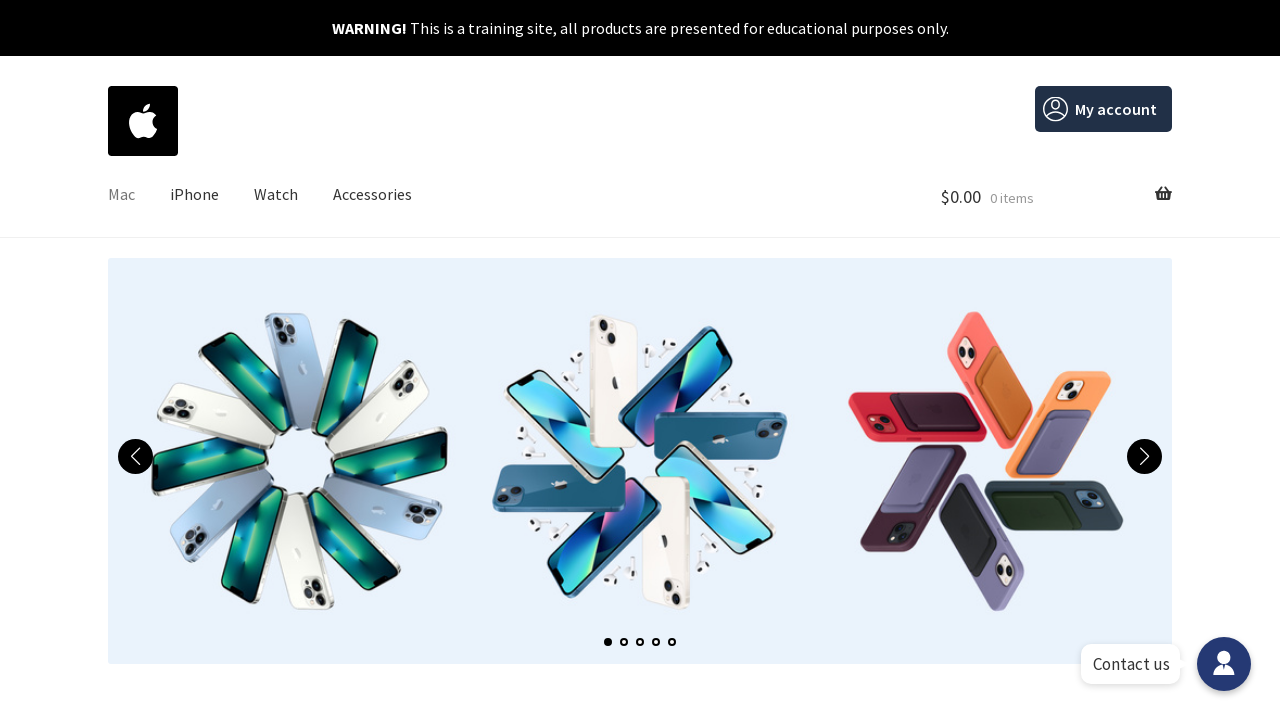

Verified page loaded for Mac category (title contains 'Mac')
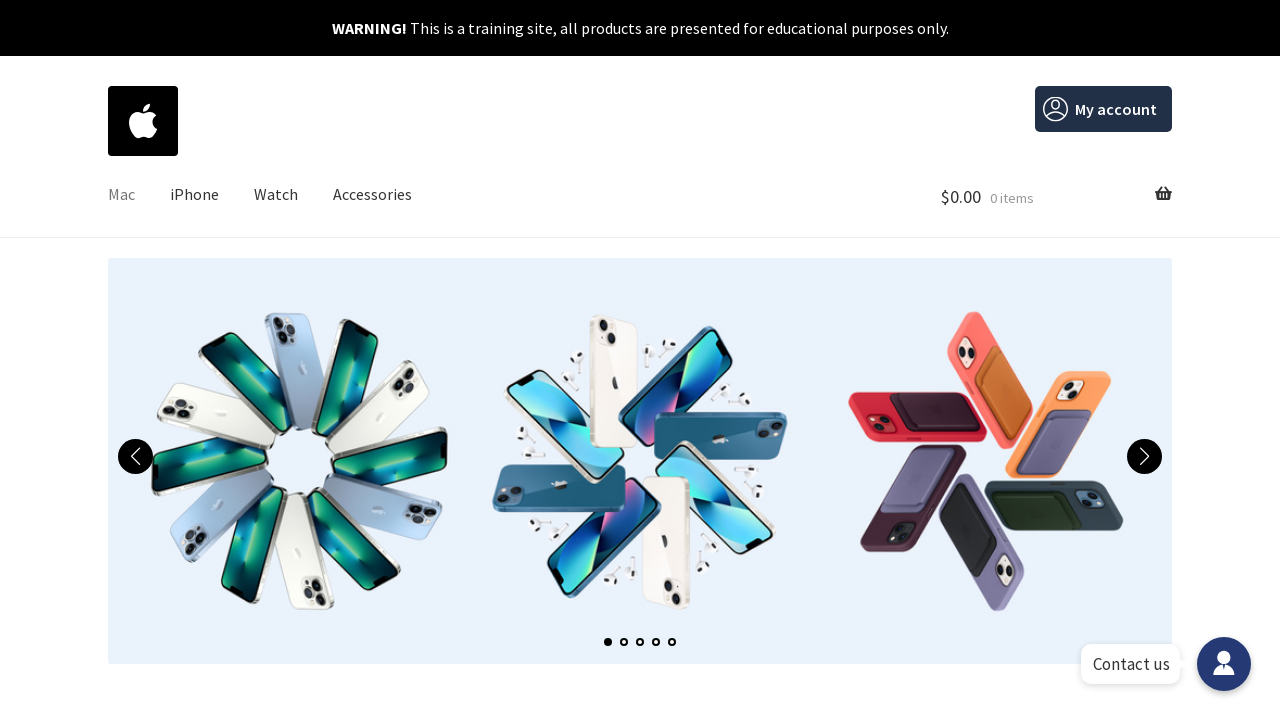

Navigated back to home page
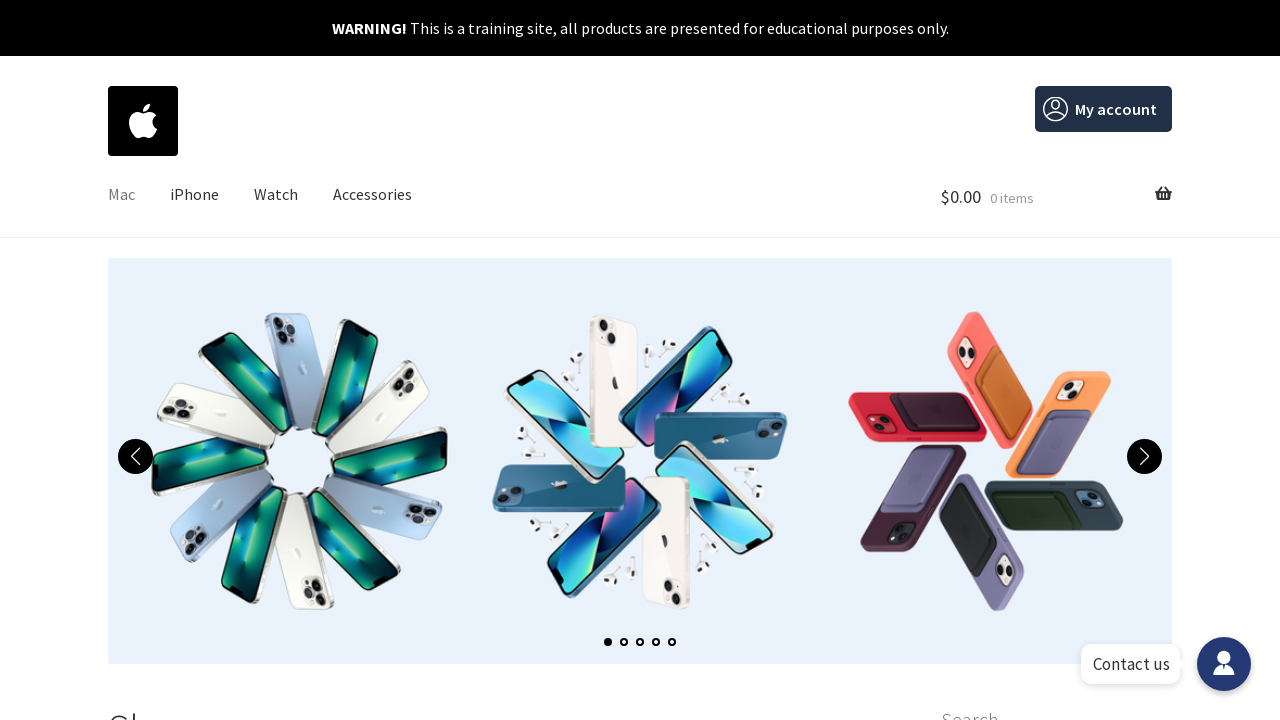

Home page products list loaded
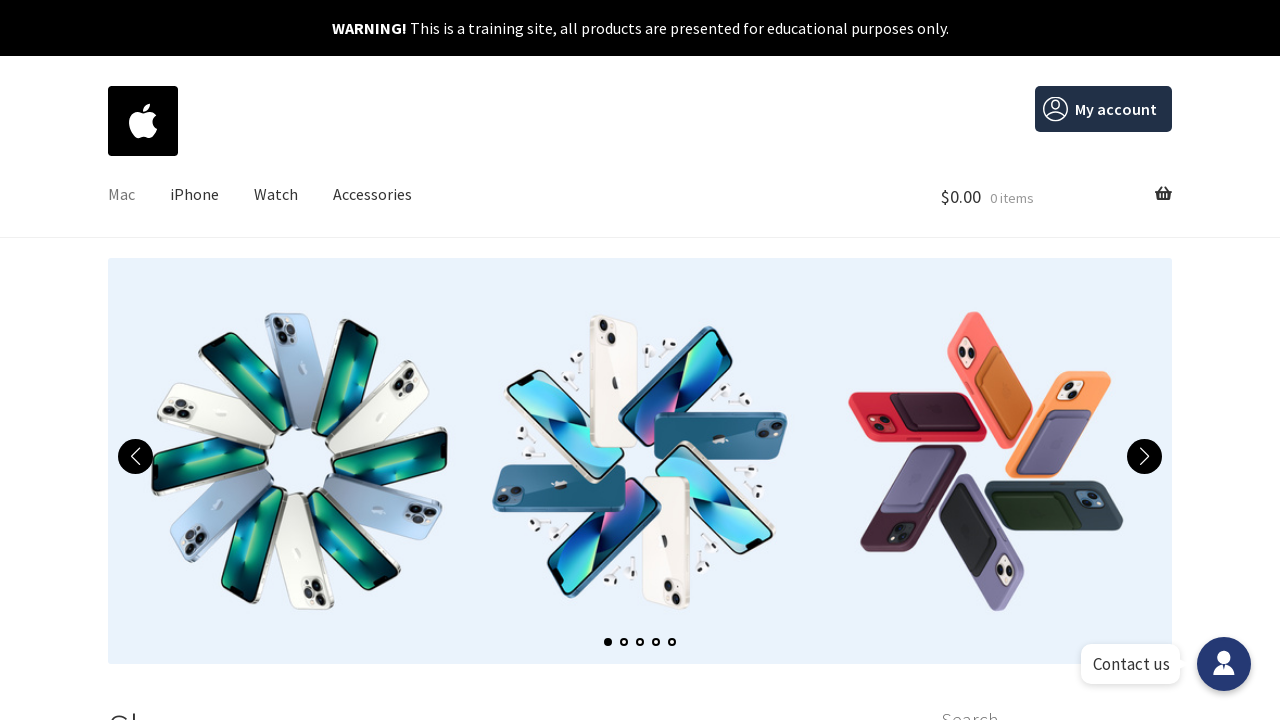

Clicked iPhone category menu item at (195, 195) on #menu-item-13
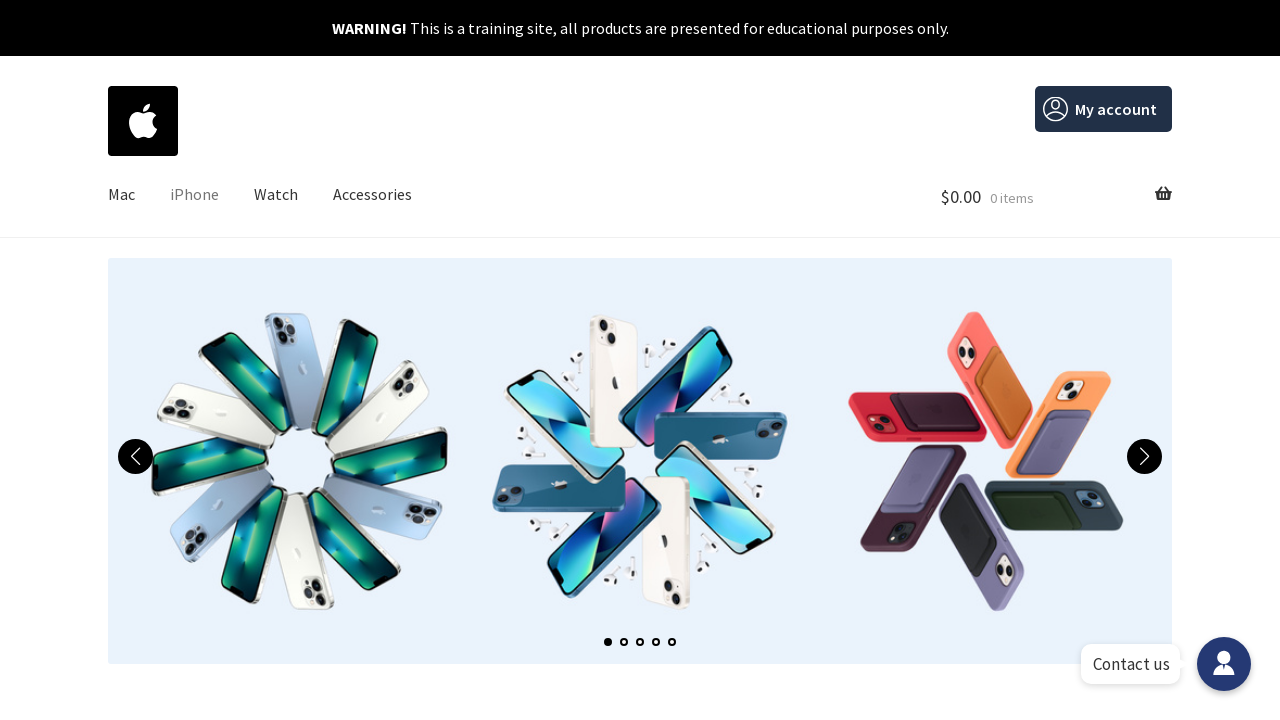

Verified page loaded for iPhone category (title contains 'iPhone')
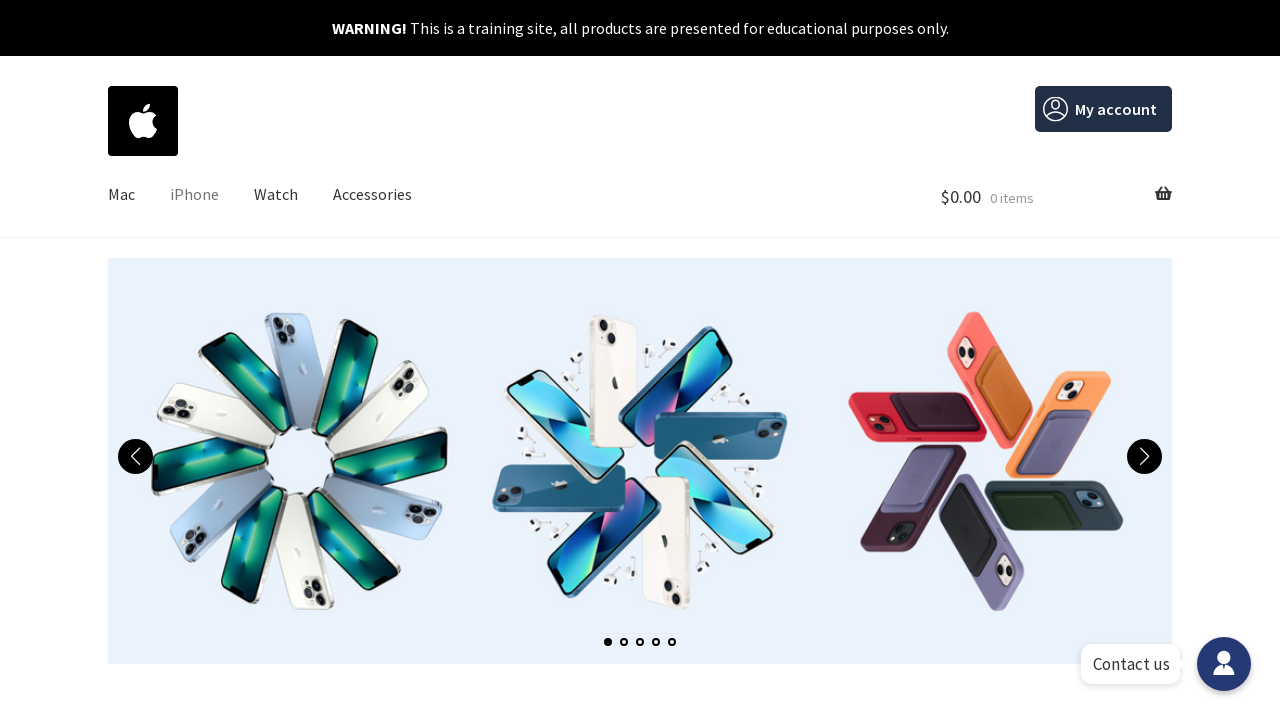

Navigated back to home page
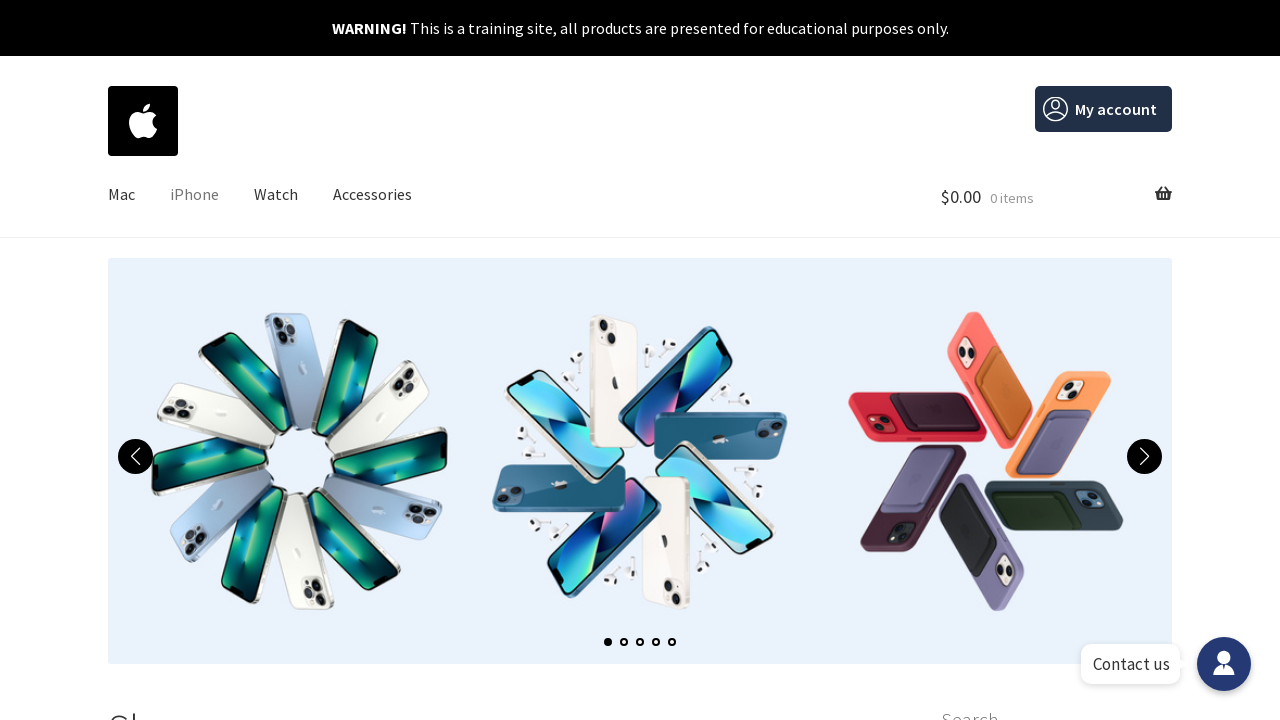

Home page products list loaded
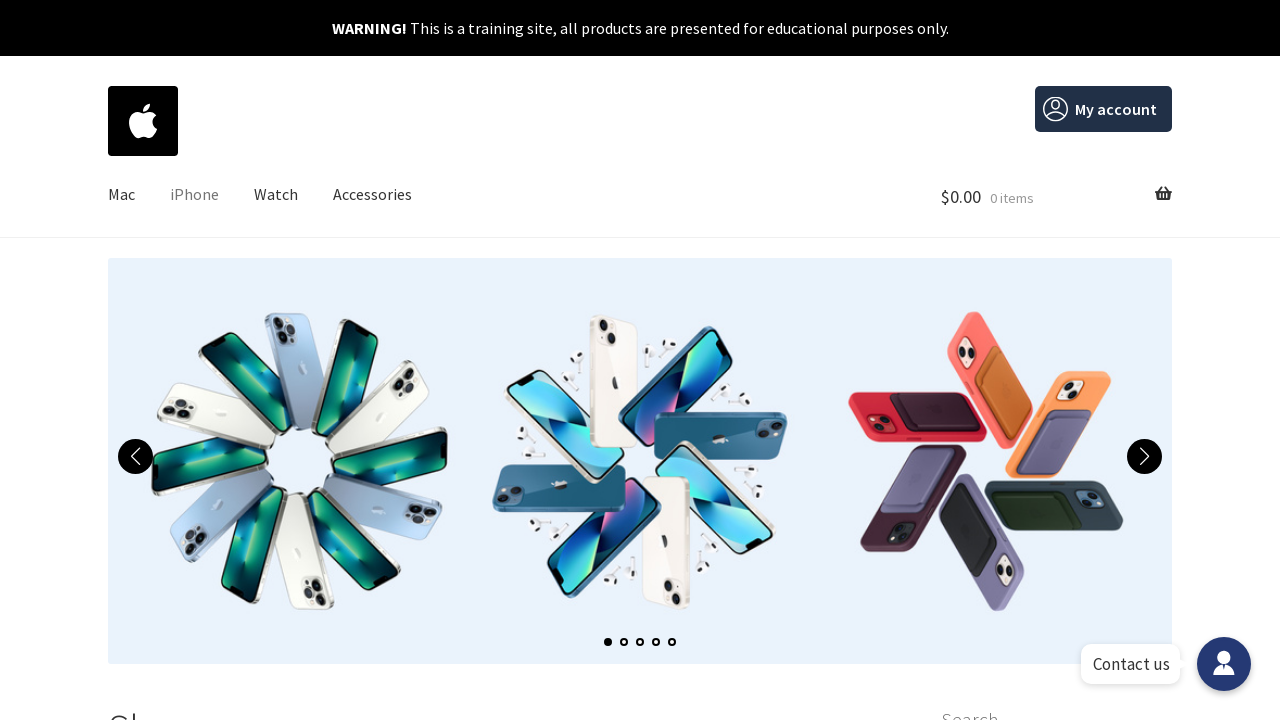

Clicked Watch category menu item at (276, 195) on #menu-item-16
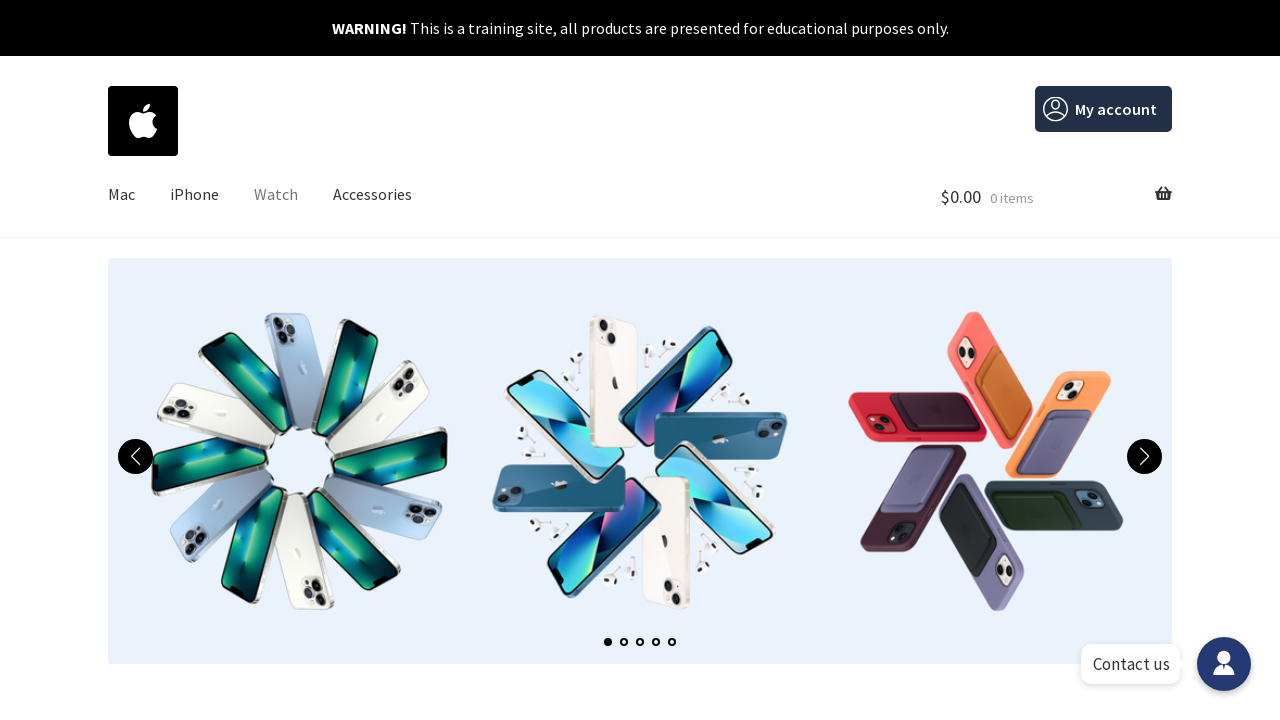

Verified page loaded for Watch category (title contains 'Watch')
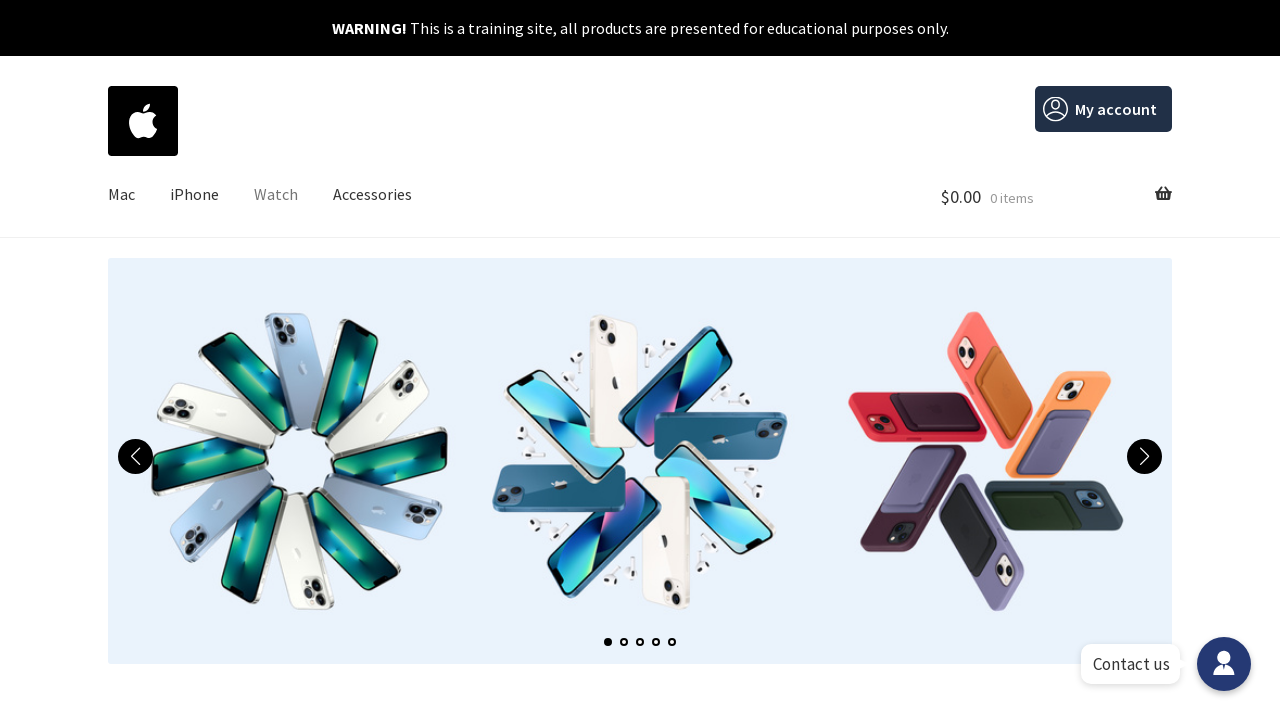

Navigated back to home page
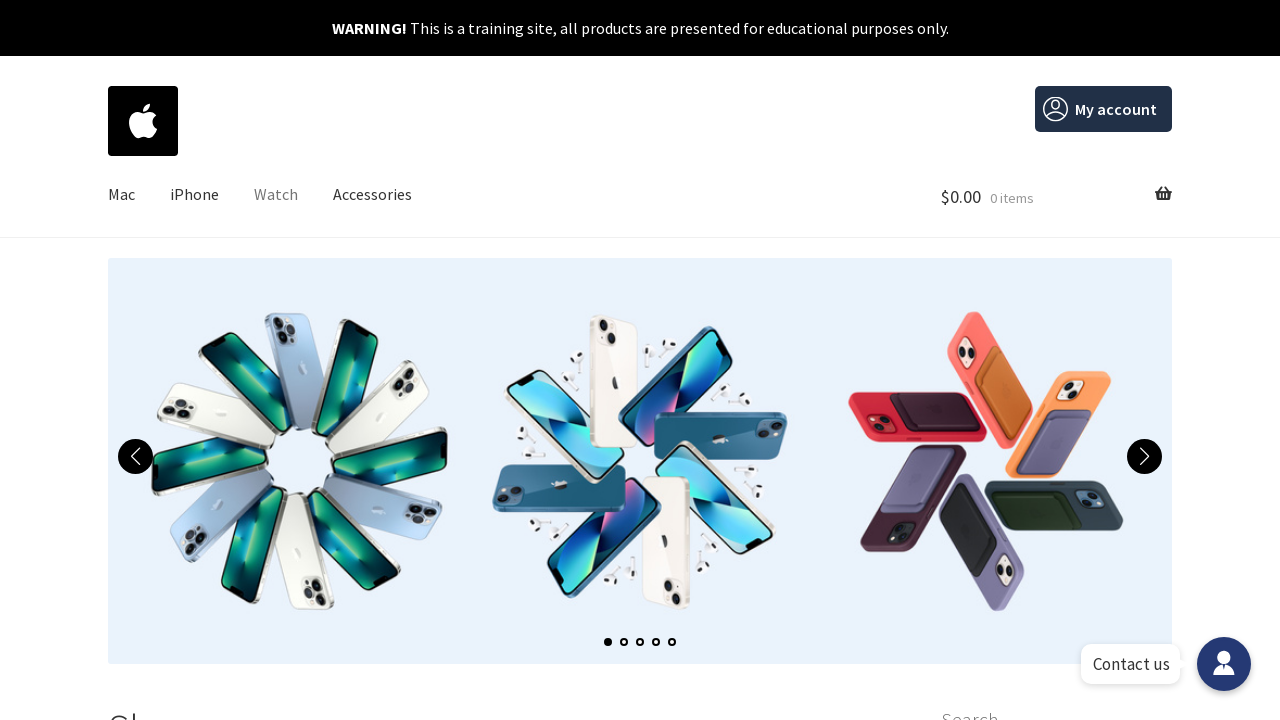

Home page products list loaded
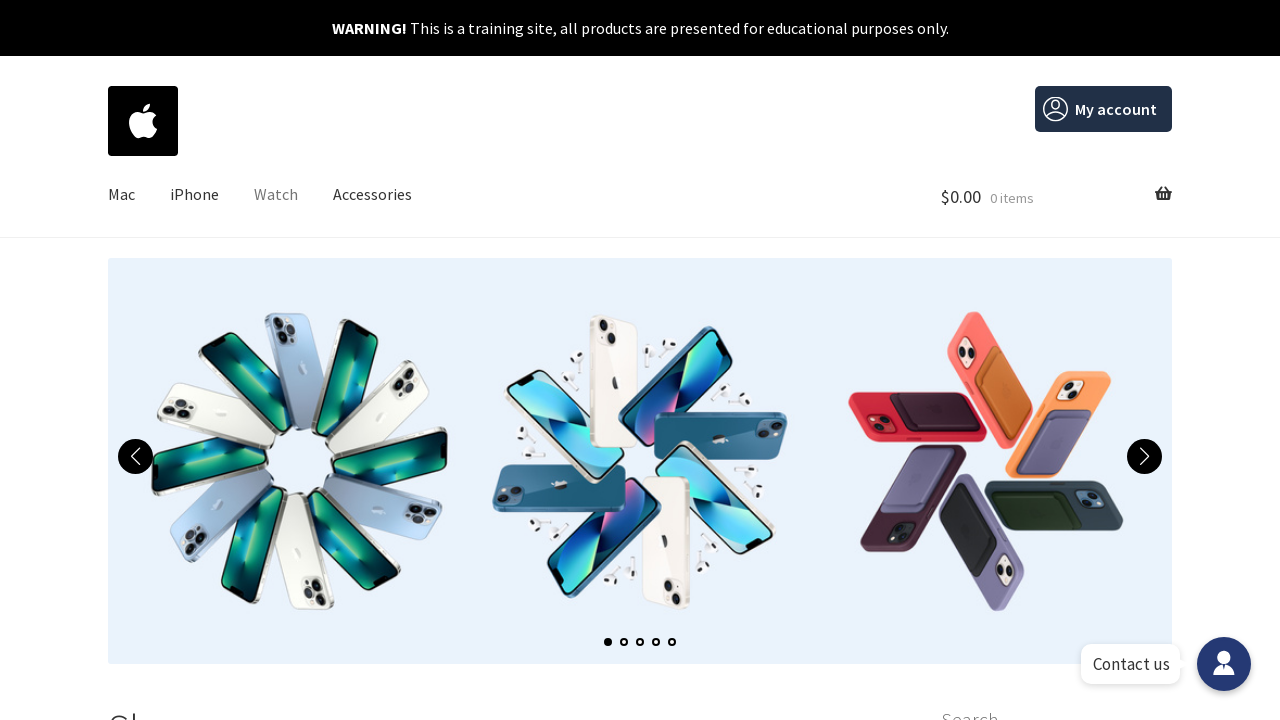

Clicked Accessories category menu item at (373, 195) on #menu-item-12
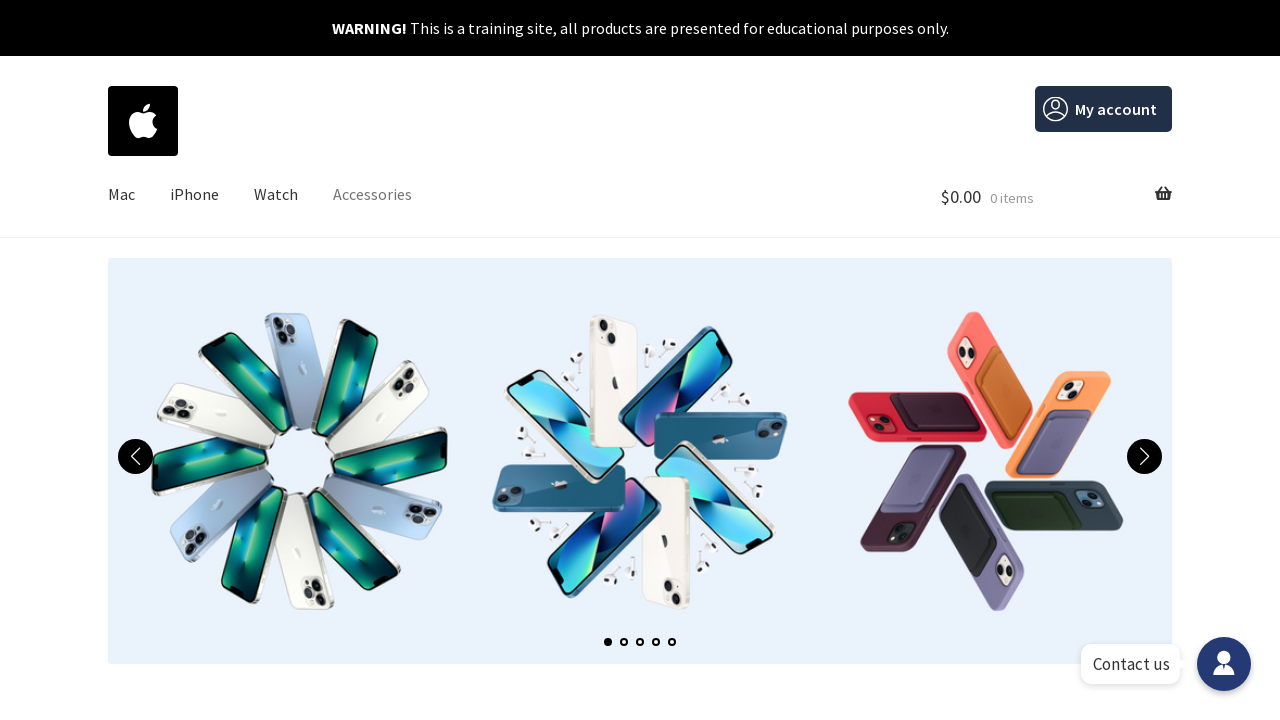

Verified page loaded for Accessories category (title contains 'Accessories')
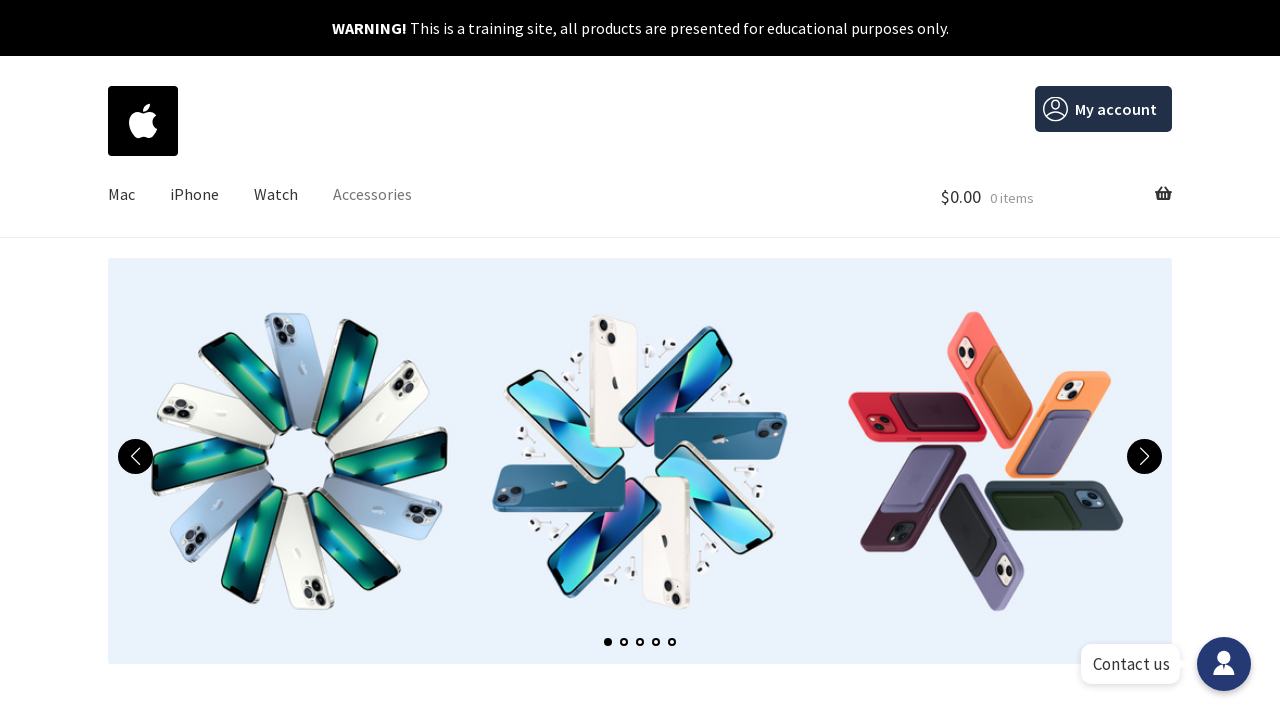

Navigated back to home page
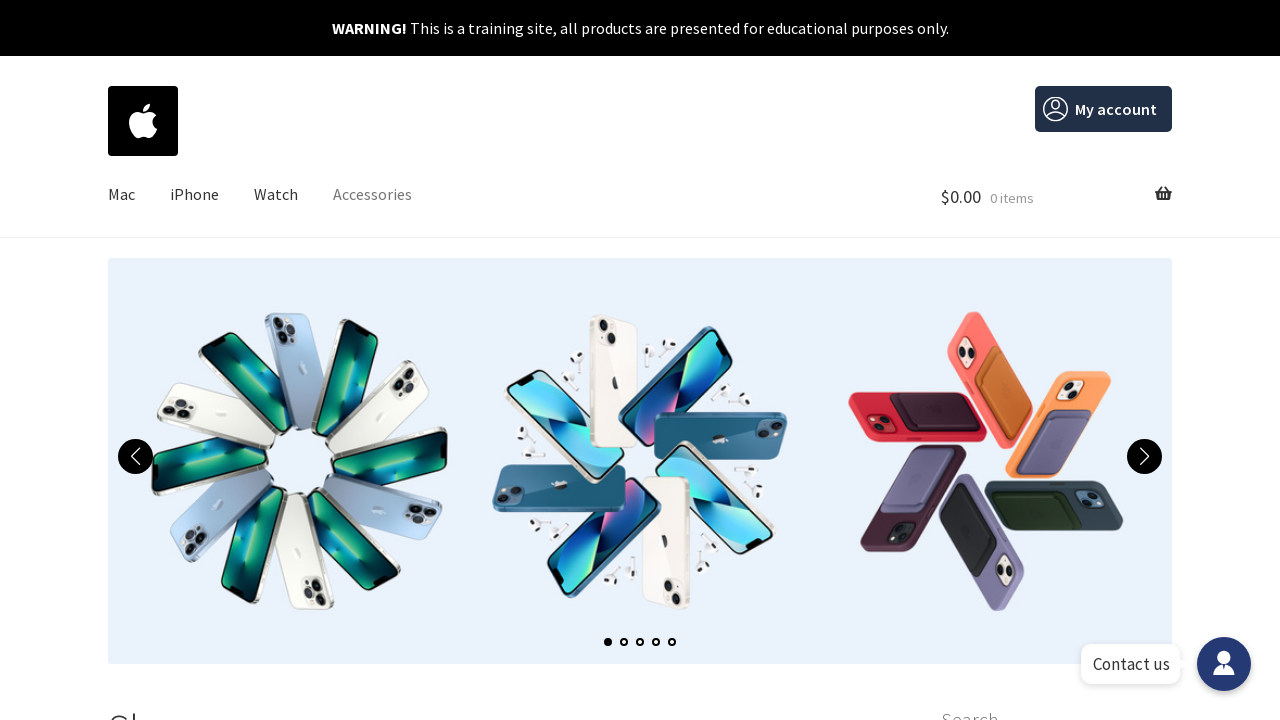

Home page products list loaded
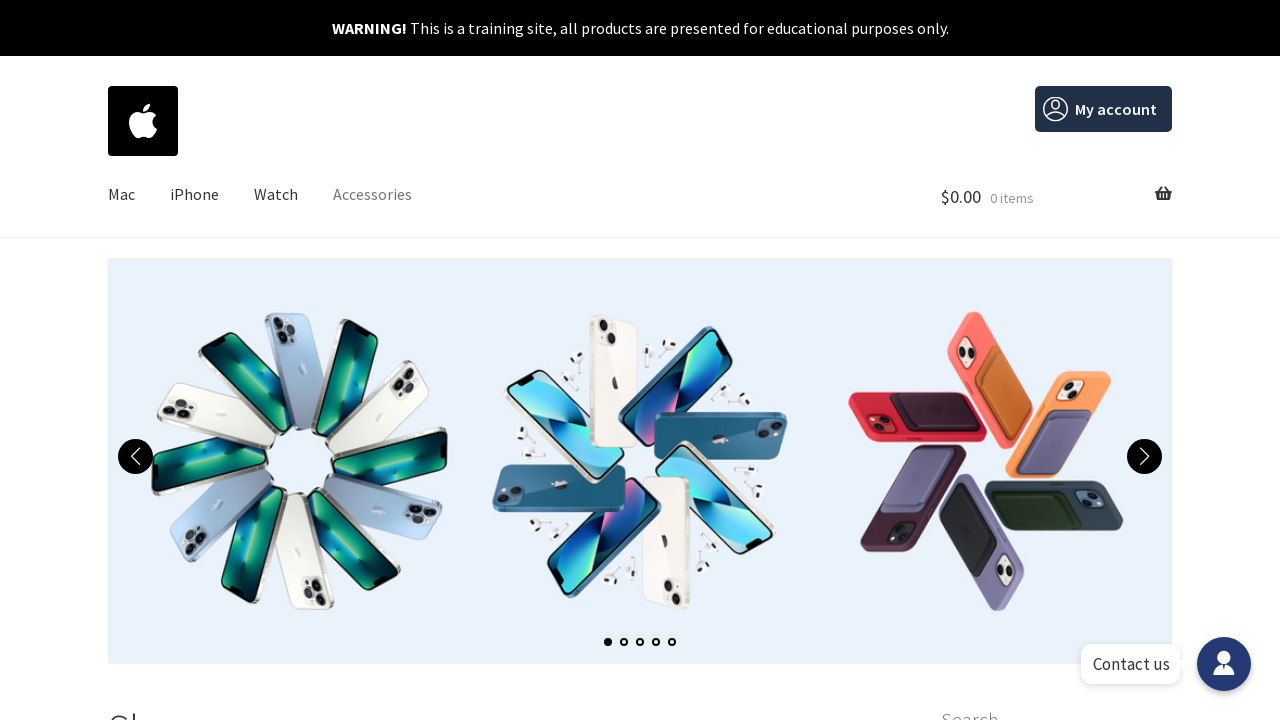

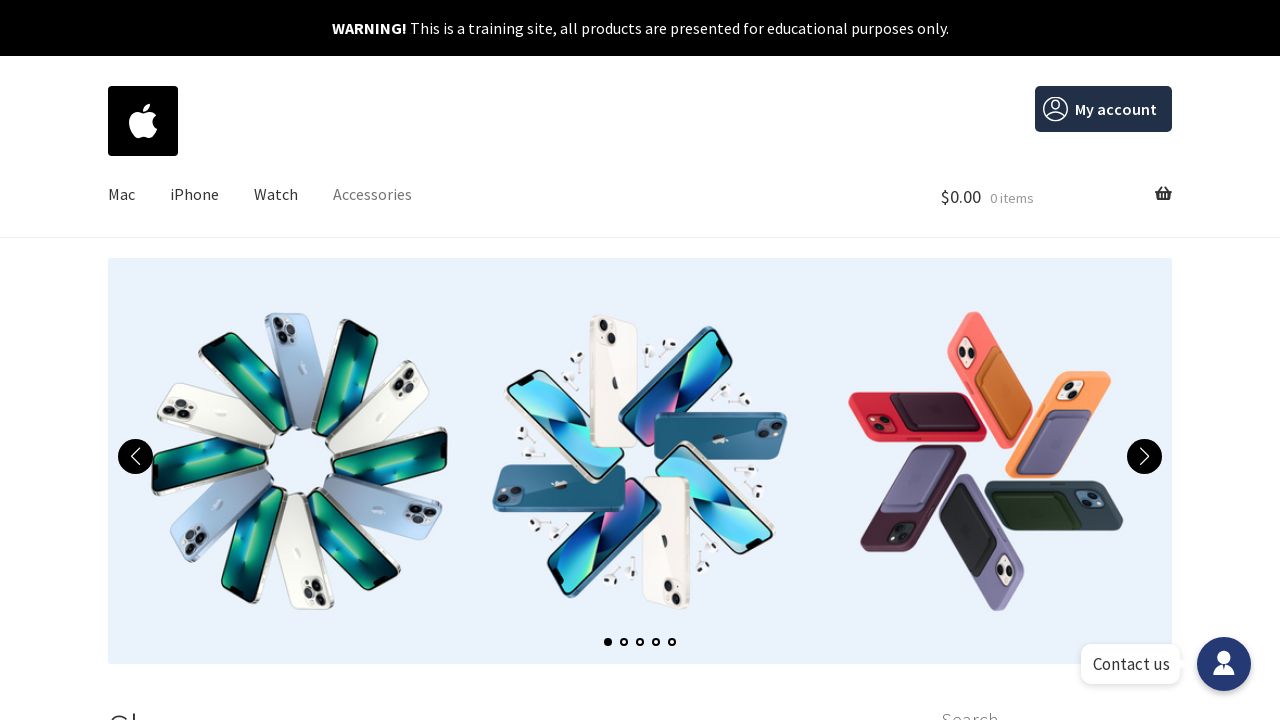